Navigates to ident.me website and waits for WebRTC addresses to load dynamically via JavaScript, then retrieves the displayed IP information.

Starting URL: https://www.ident.me/

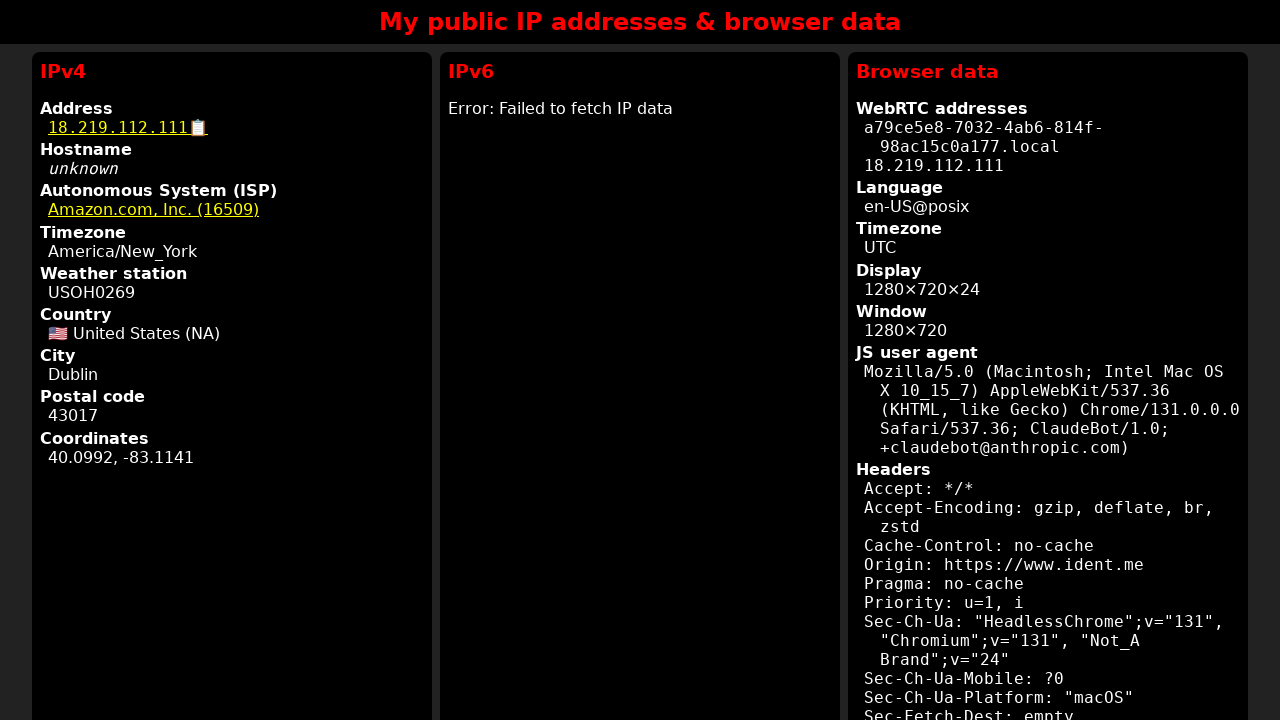

Navigated to https://www.ident.me/
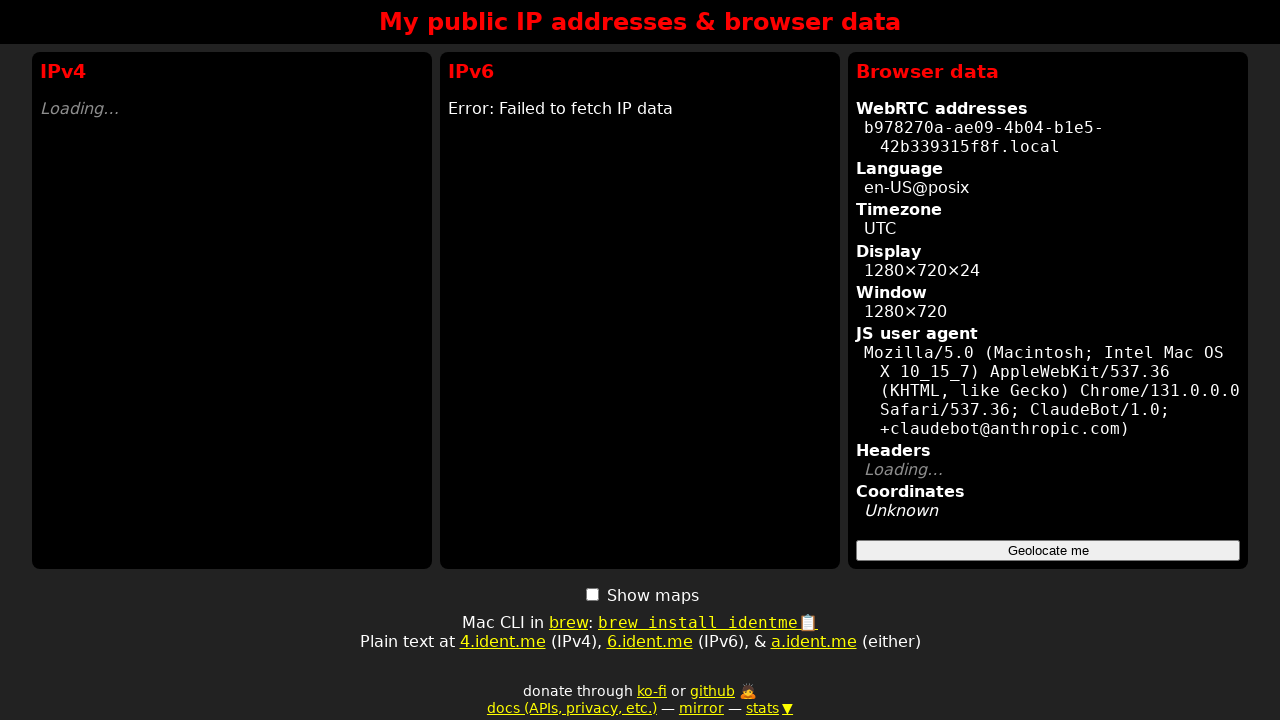

Waited for WebRTC addresses to load dynamically via JavaScript
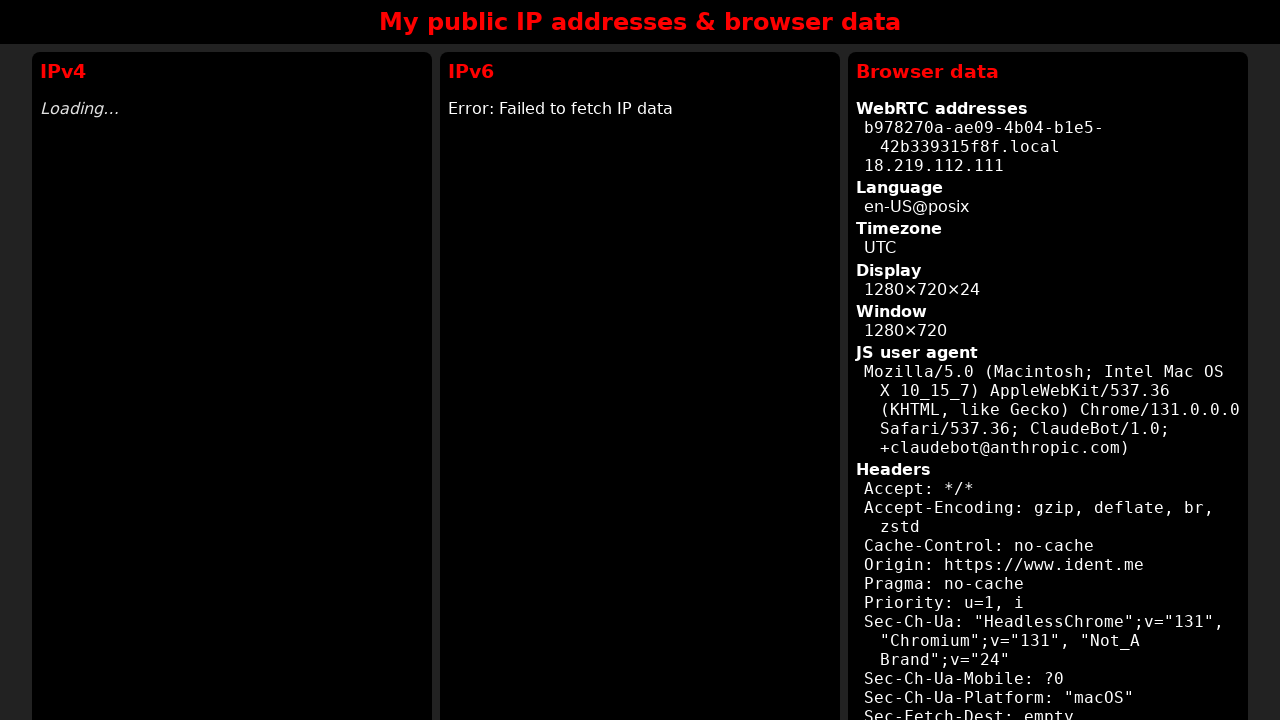

Located WebRTC IP address element
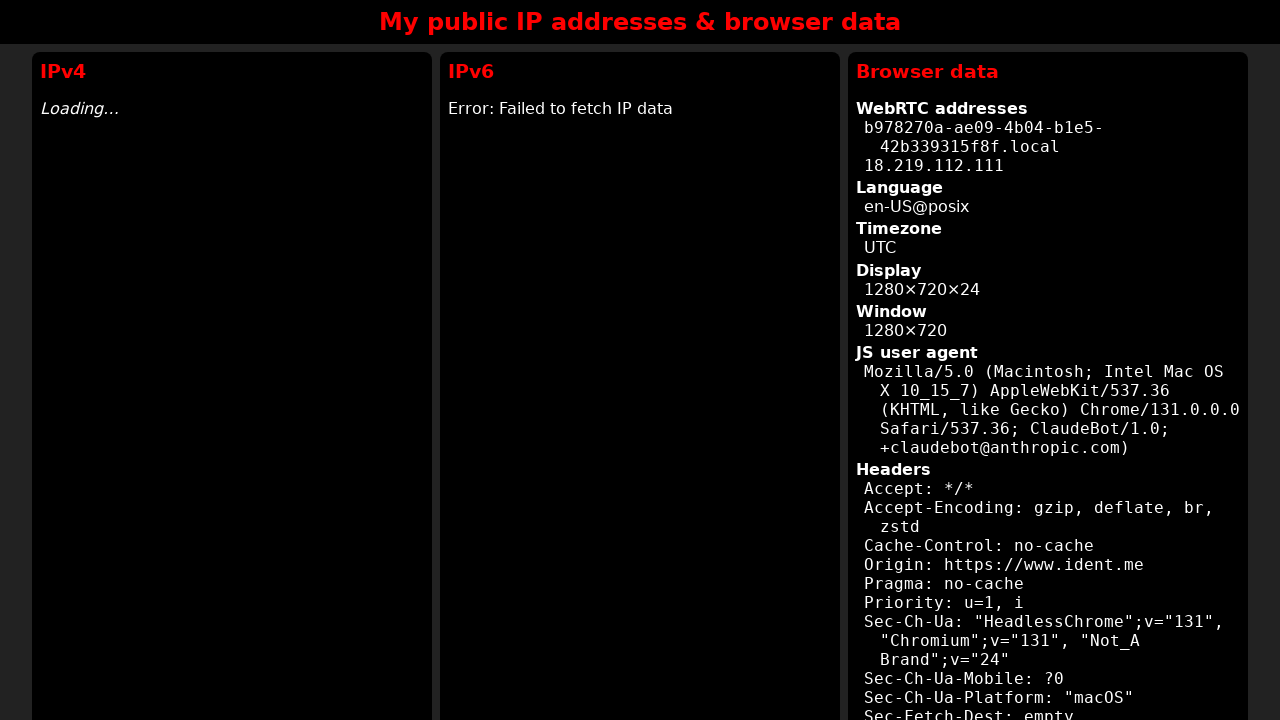

Retrieved WebRTC IP information: b978270a-ae09-4b04-b1e5-42b339315f8f.local18.219.112.111
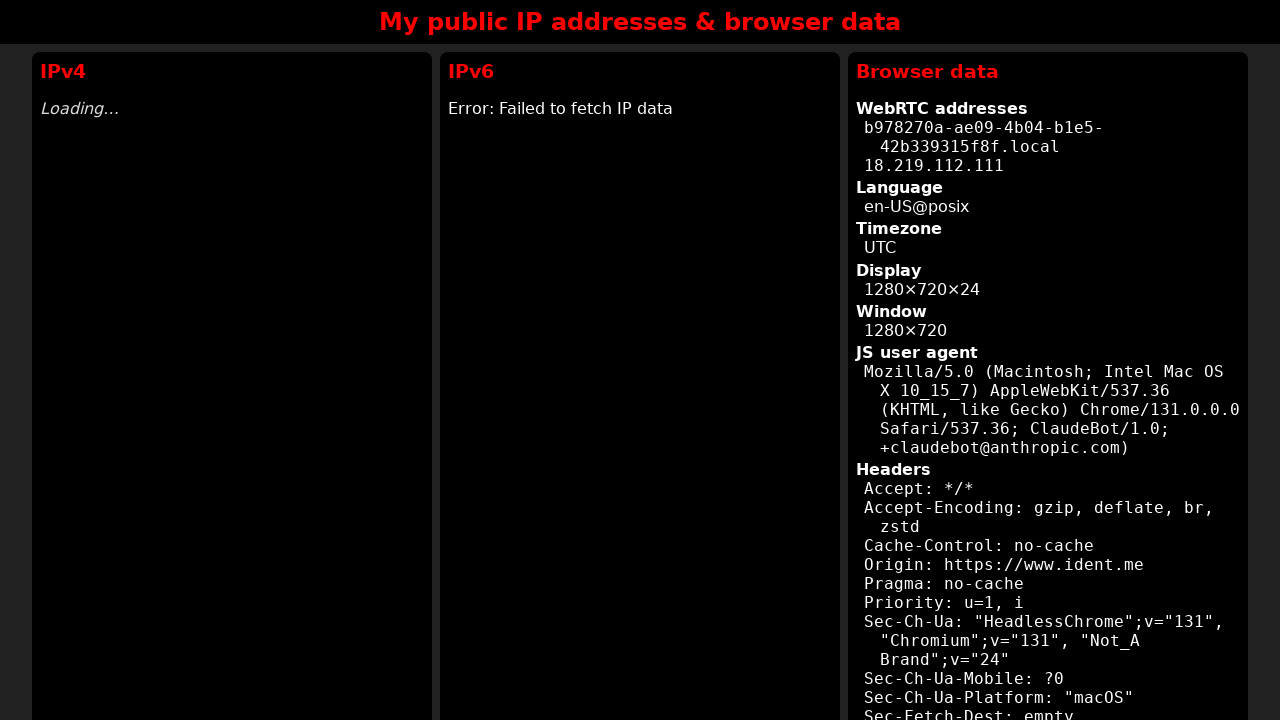

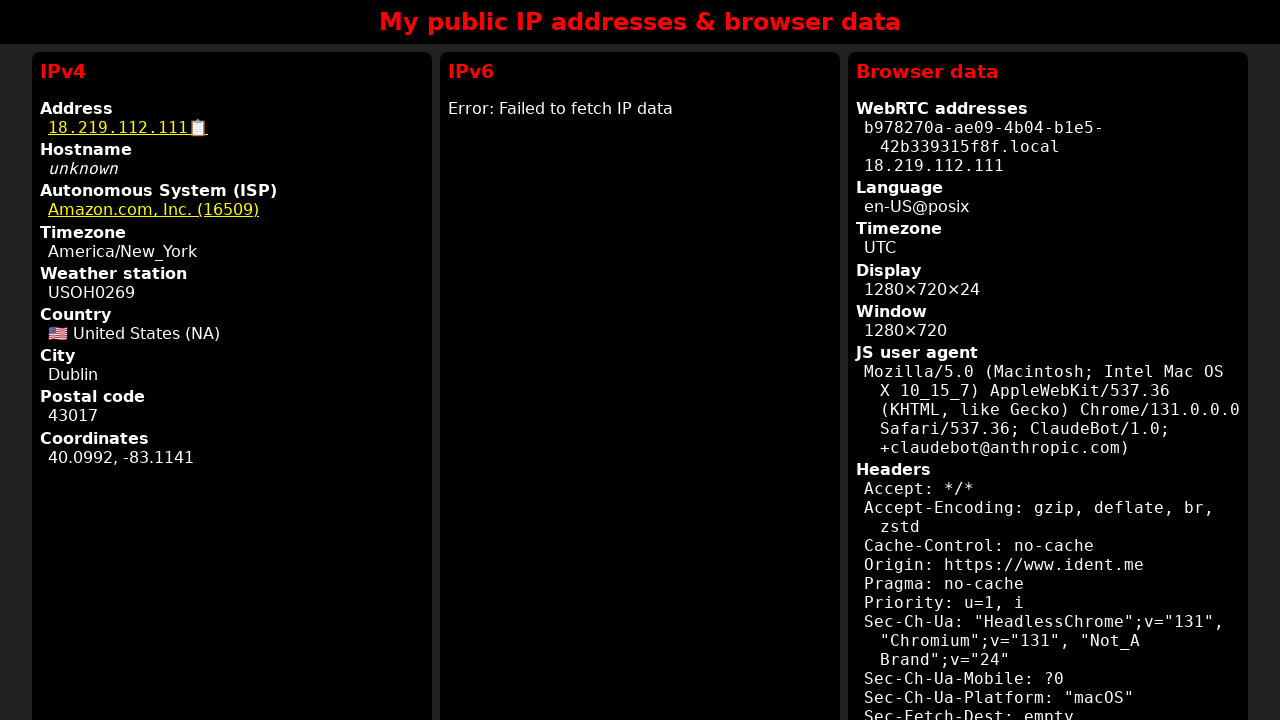